Tests JavaScript information alert by clicking the alert button, accepting the alert, and verifying the success message is displayed

Starting URL: https://practice.cydeo.com/javascript_alerts

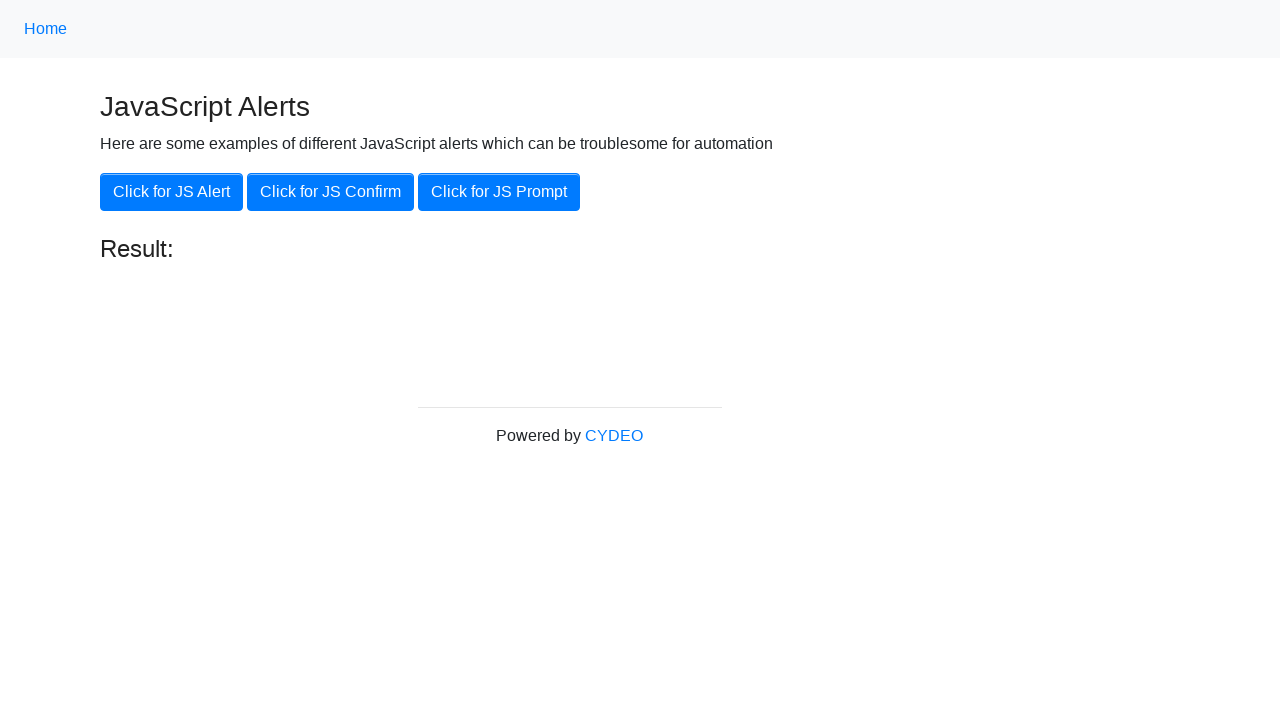

Clicked the 'Click for JS Alert' button at (172, 192) on xpath=//button[.='Click for JS Alert']
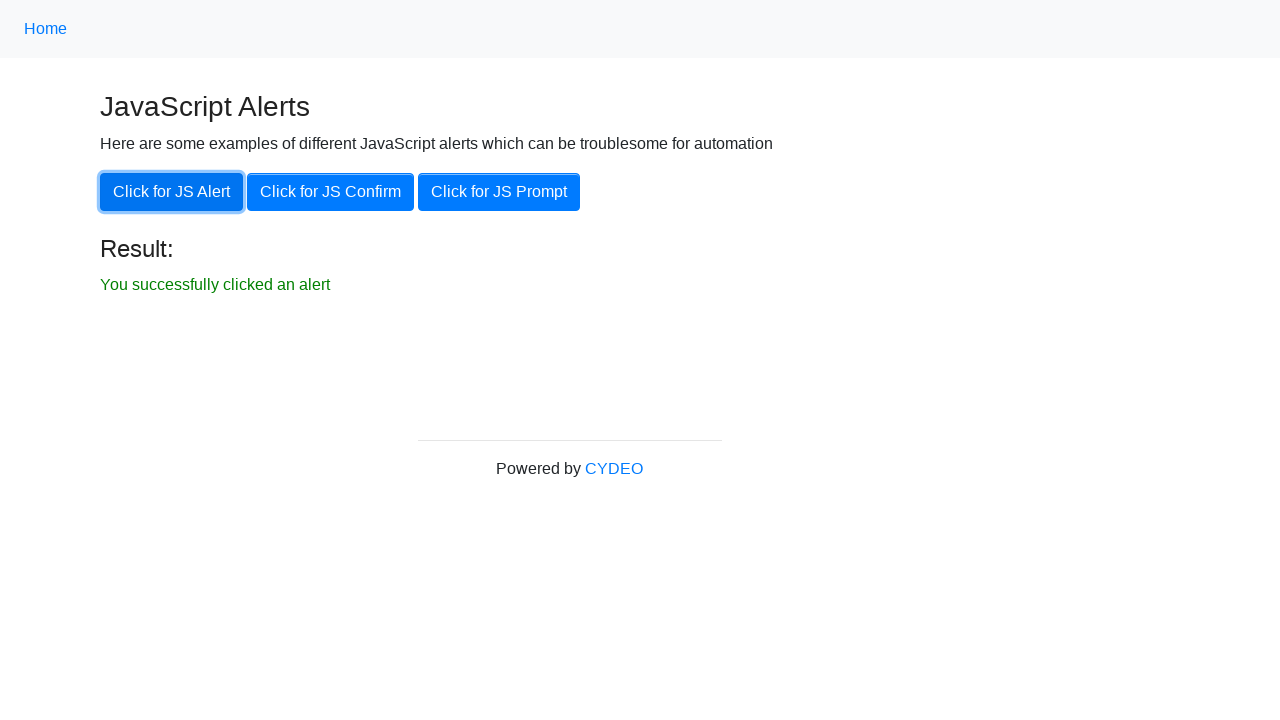

Set up dialog handler to accept the alert
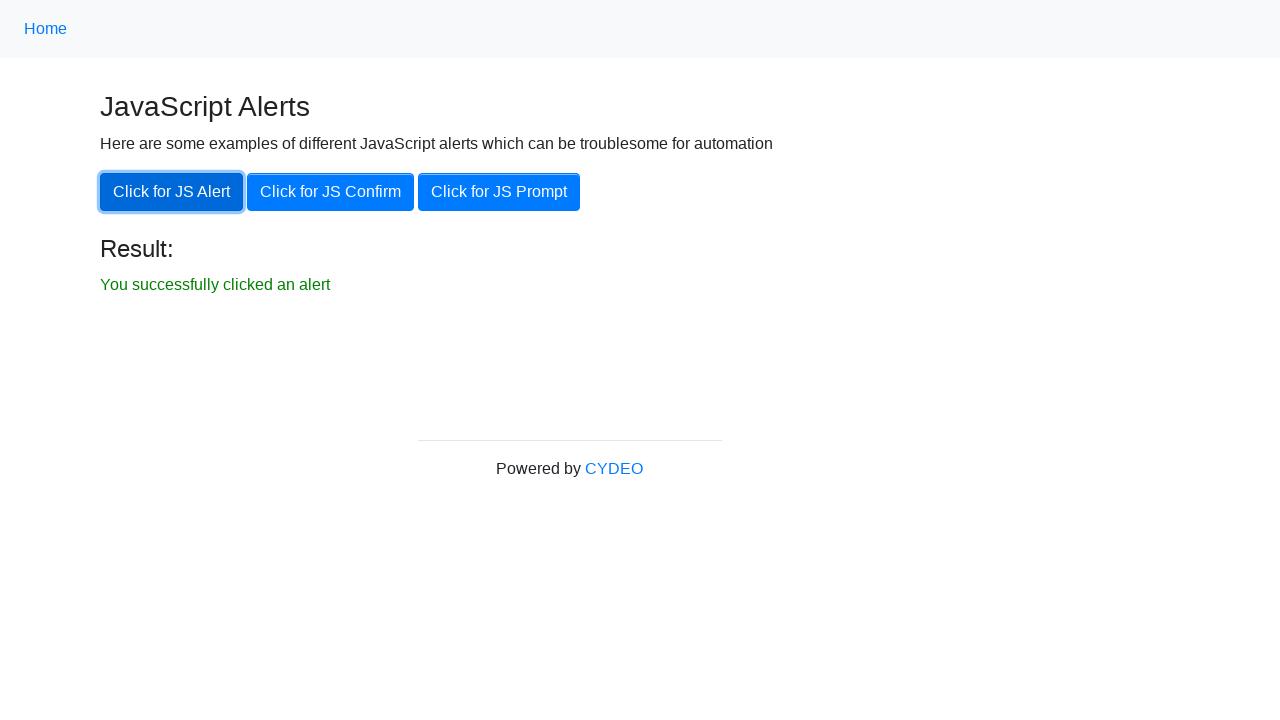

Result text element became visible
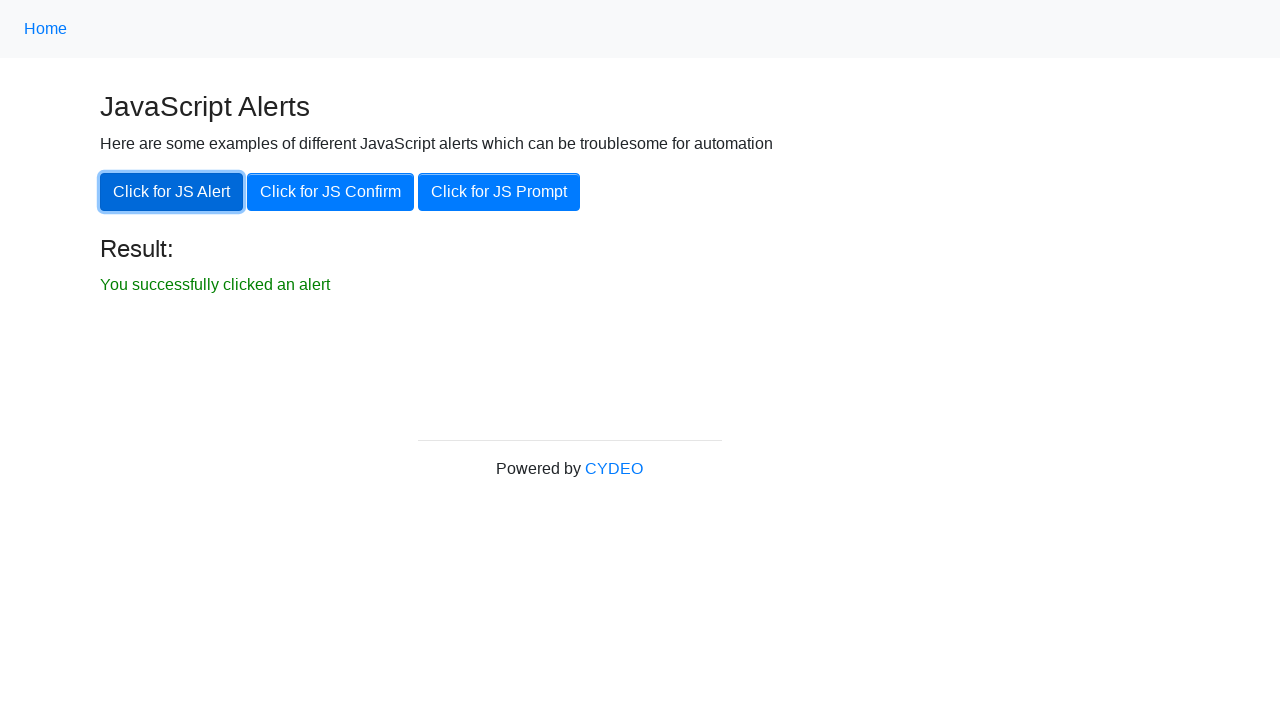

Verified success message: 'You successfully clicked an alert'
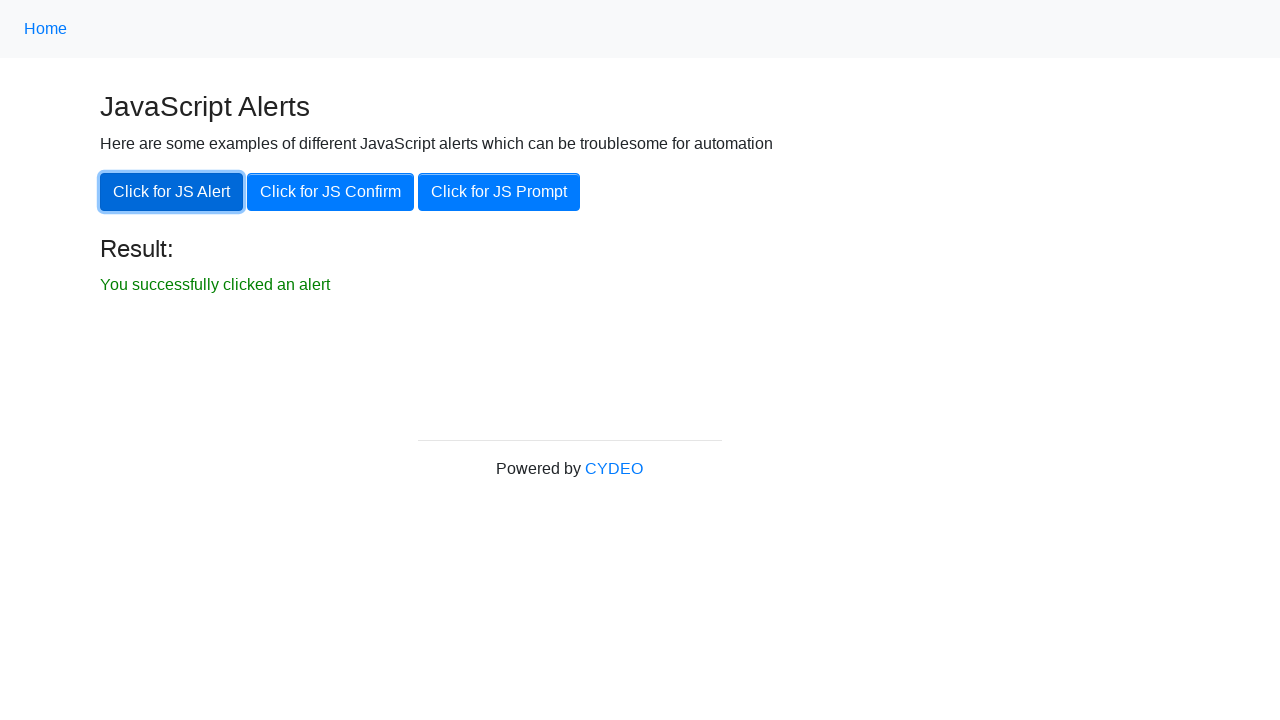

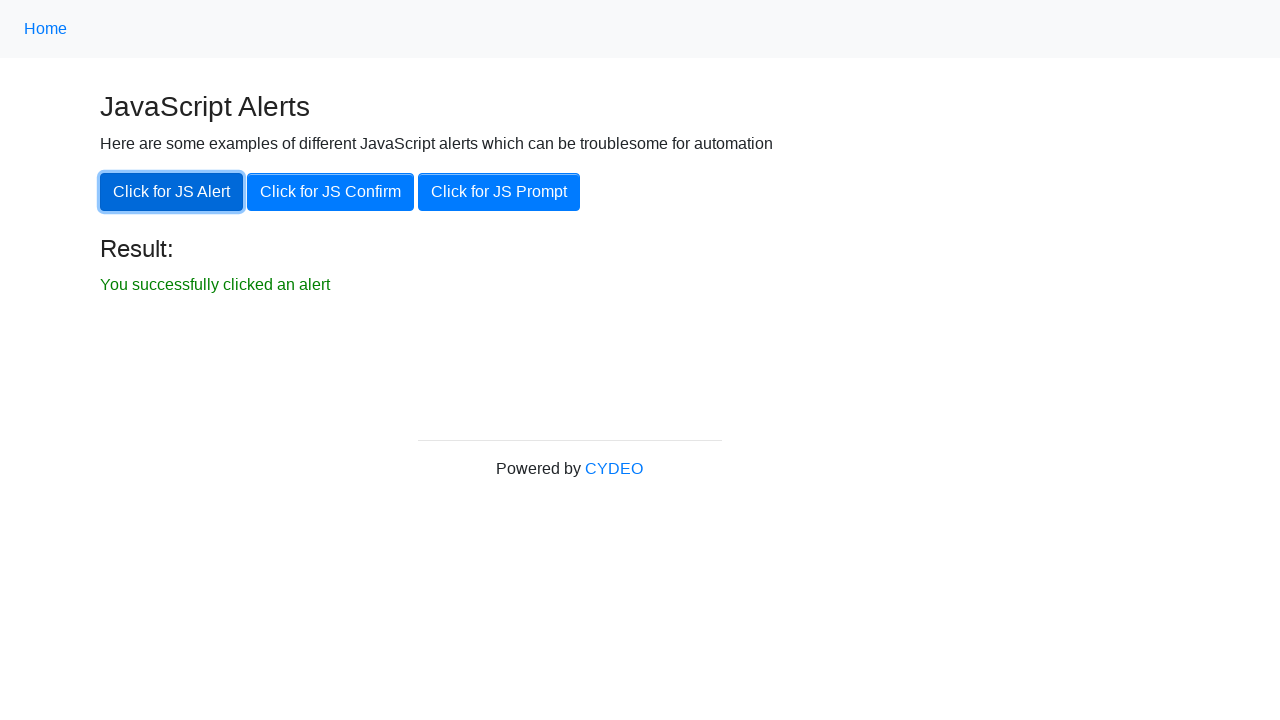